Tests JavaScript alert handling by clicking a button to trigger an alert, accepting it, and demonstrating NoAlertPresentException scenario

Starting URL: http://automationbykrishna.com/

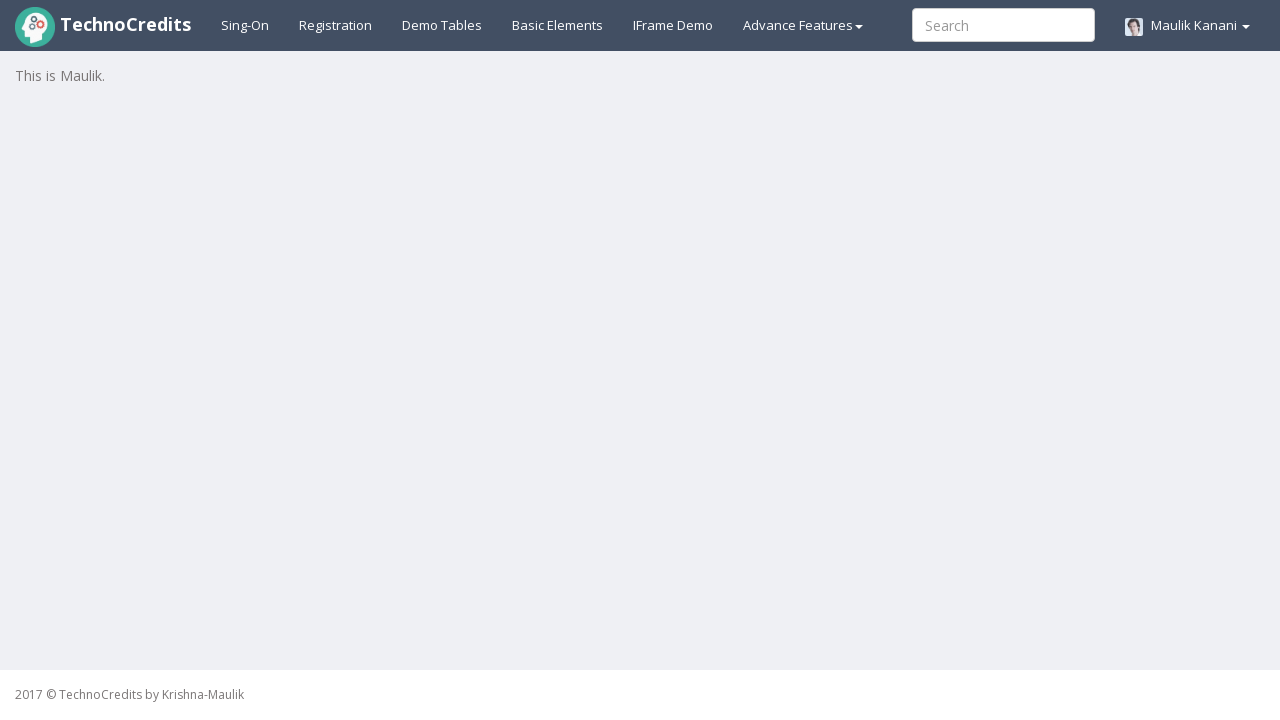

Clicked on basic elements section at (558, 25) on #basicelements
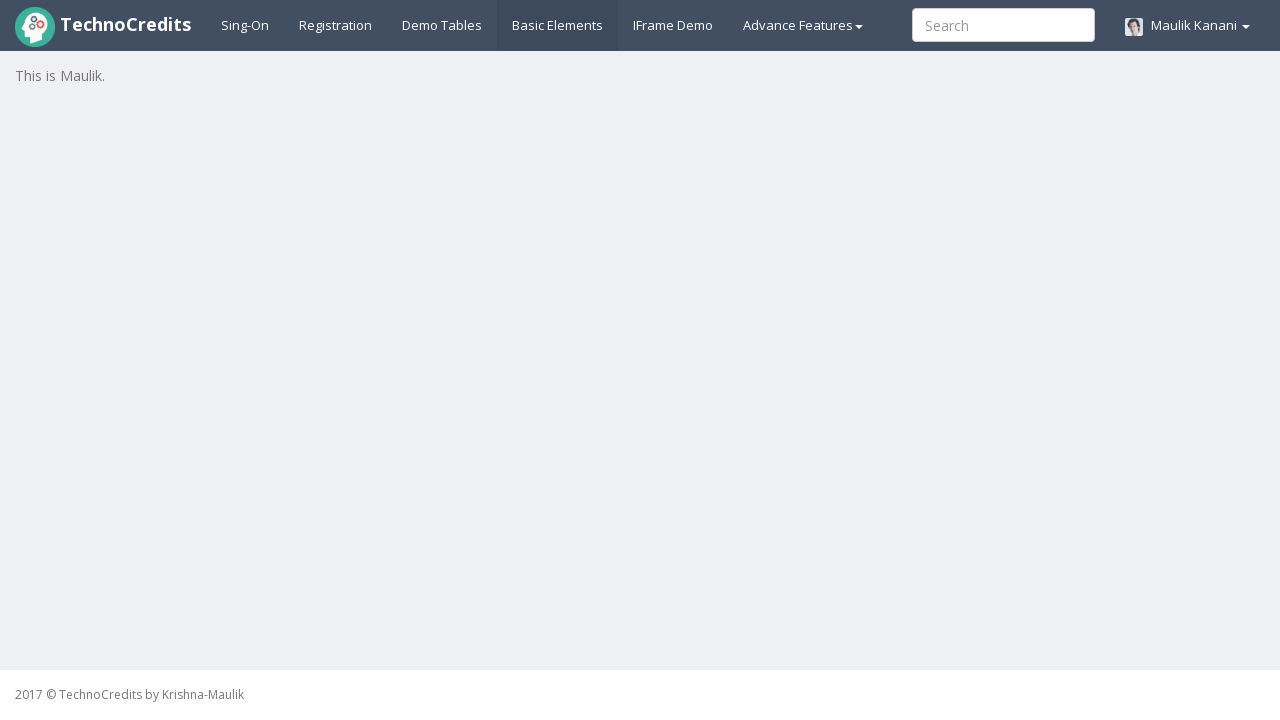

Waited for page to load (2000ms)
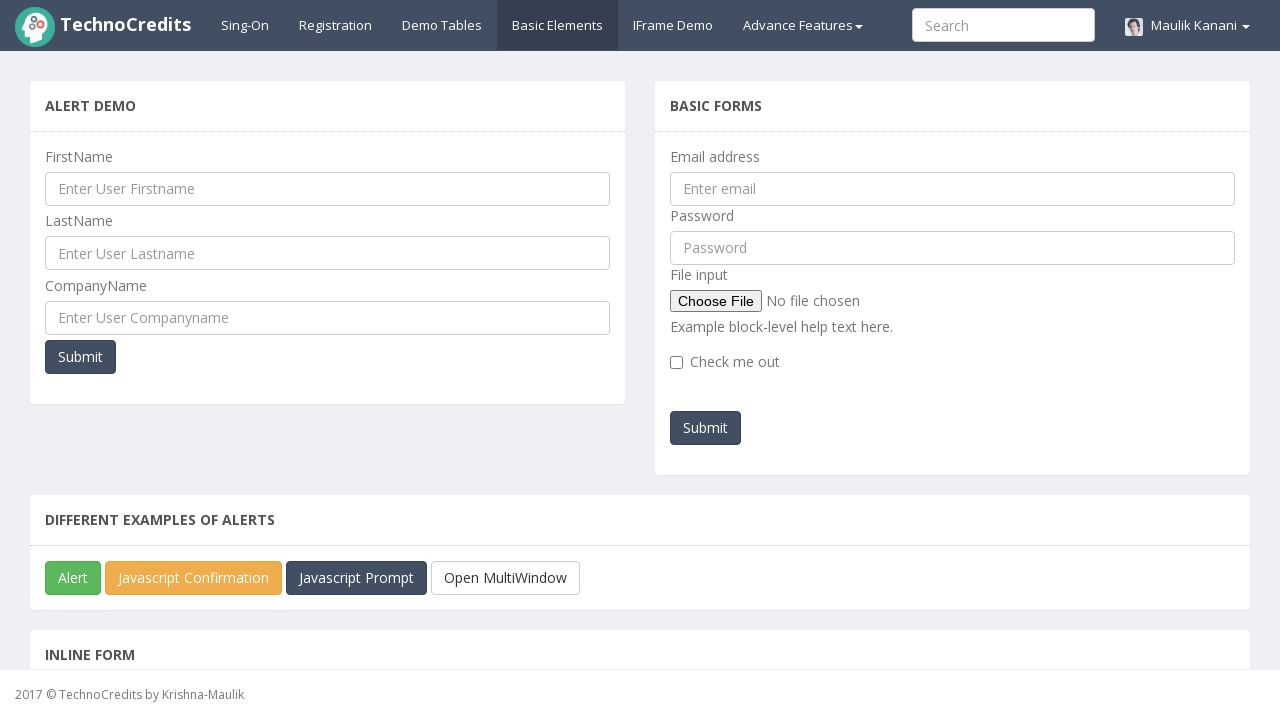

Clicked button to trigger JavaScript alert at (73, 578) on button#javascriptAlert
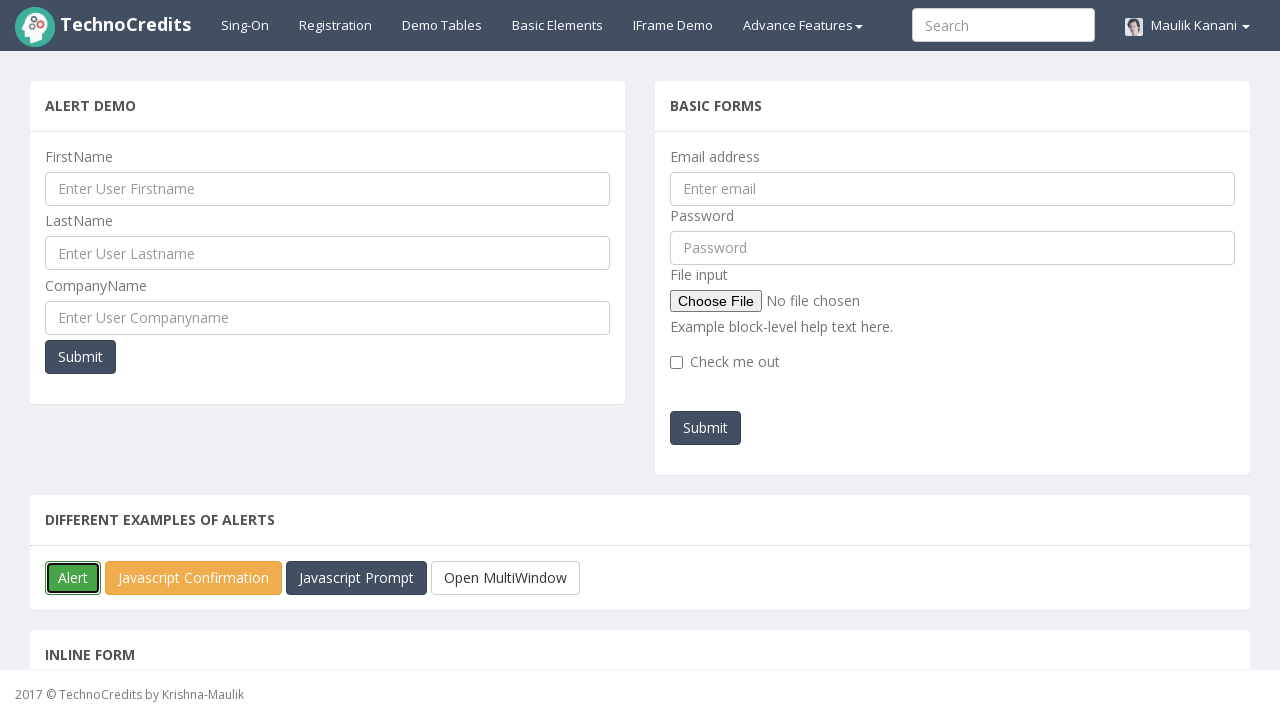

Set up event listener to accept alert dialog
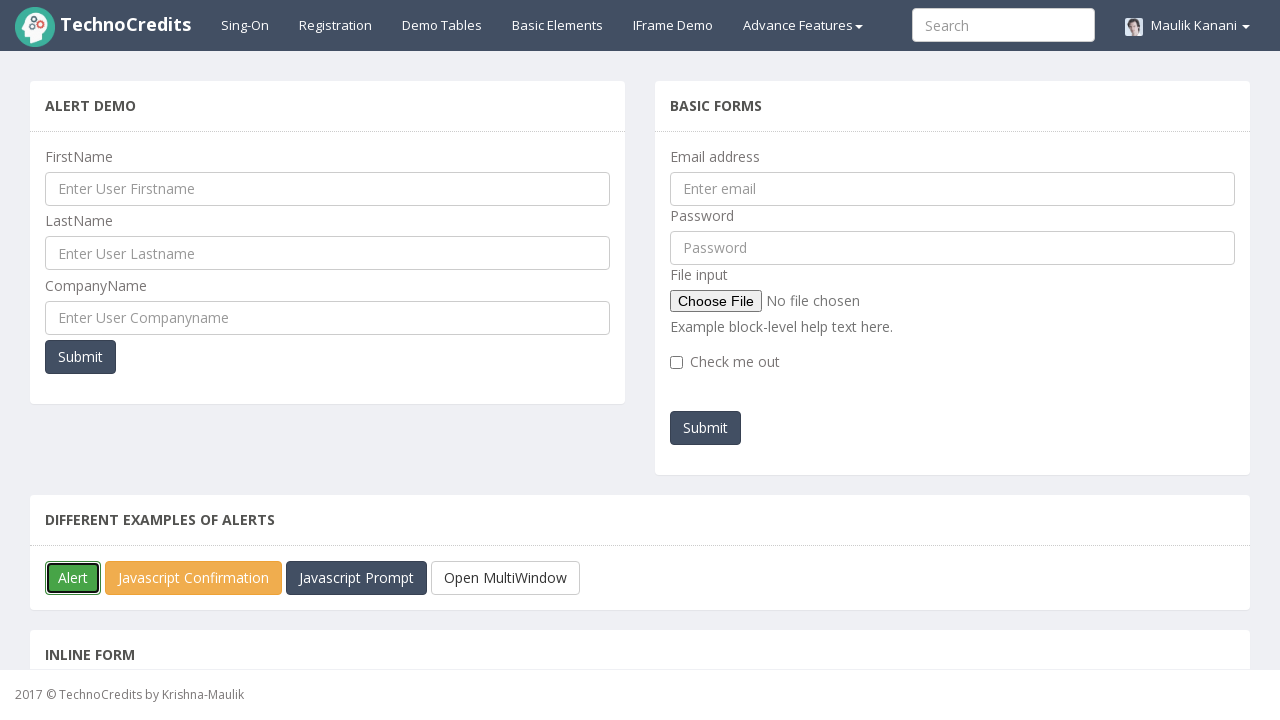

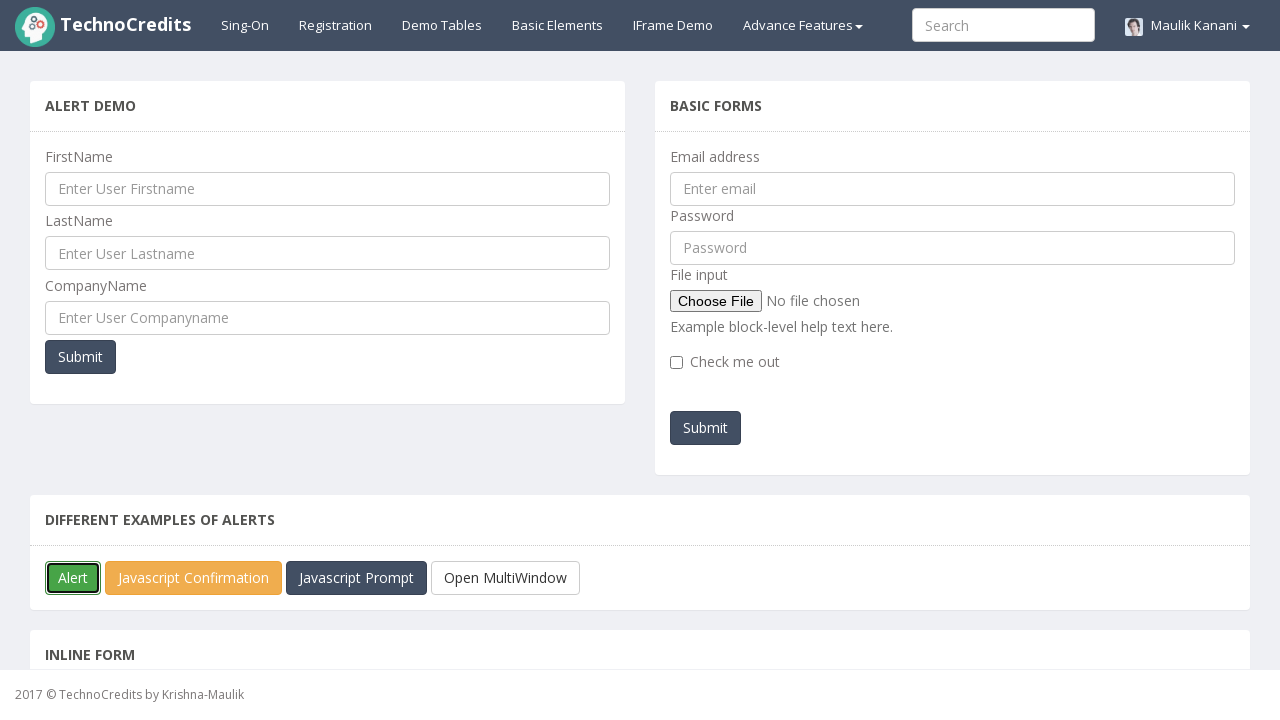